Tests dynamic loading functionality where a hidden element becomes visible after clicking a start button, waiting for the loading to complete and verifying the finish text is displayed.

Starting URL: http://the-internet.herokuapp.com/dynamic_loading/1

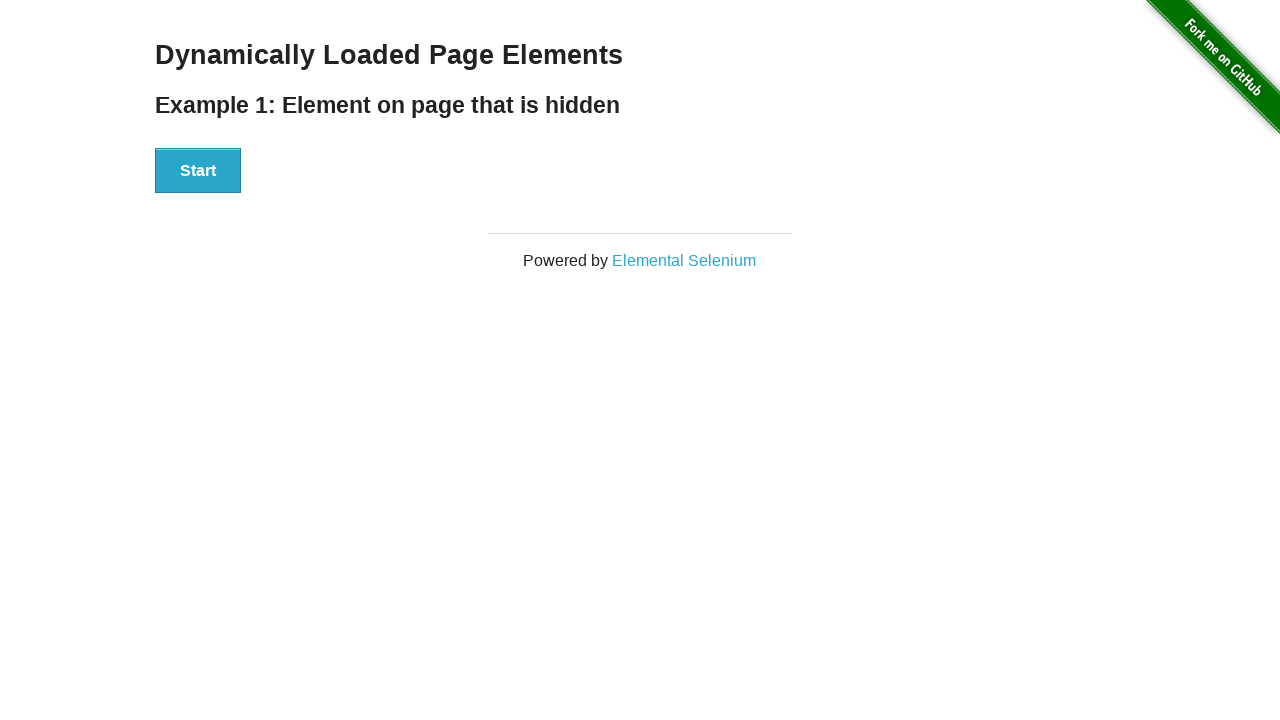

Clicked the Start button to initiate dynamic loading at (198, 171) on #start button
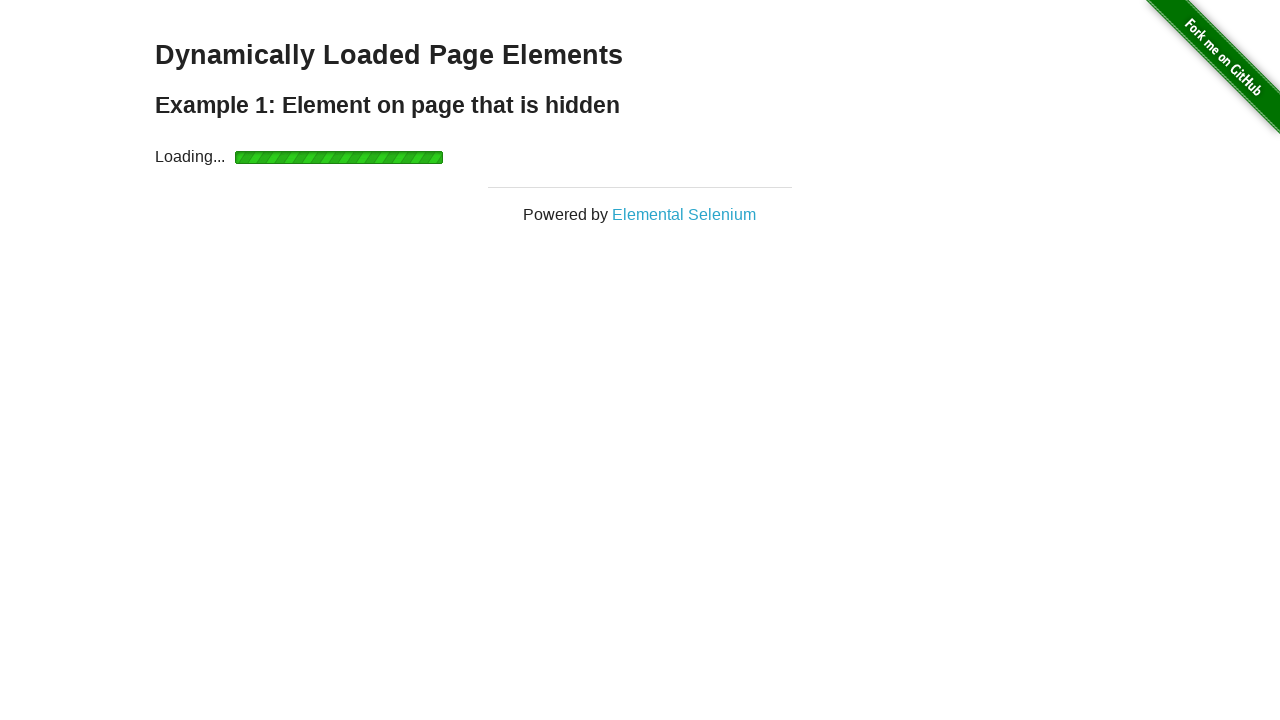

Waited for finish element to become visible after loading completed
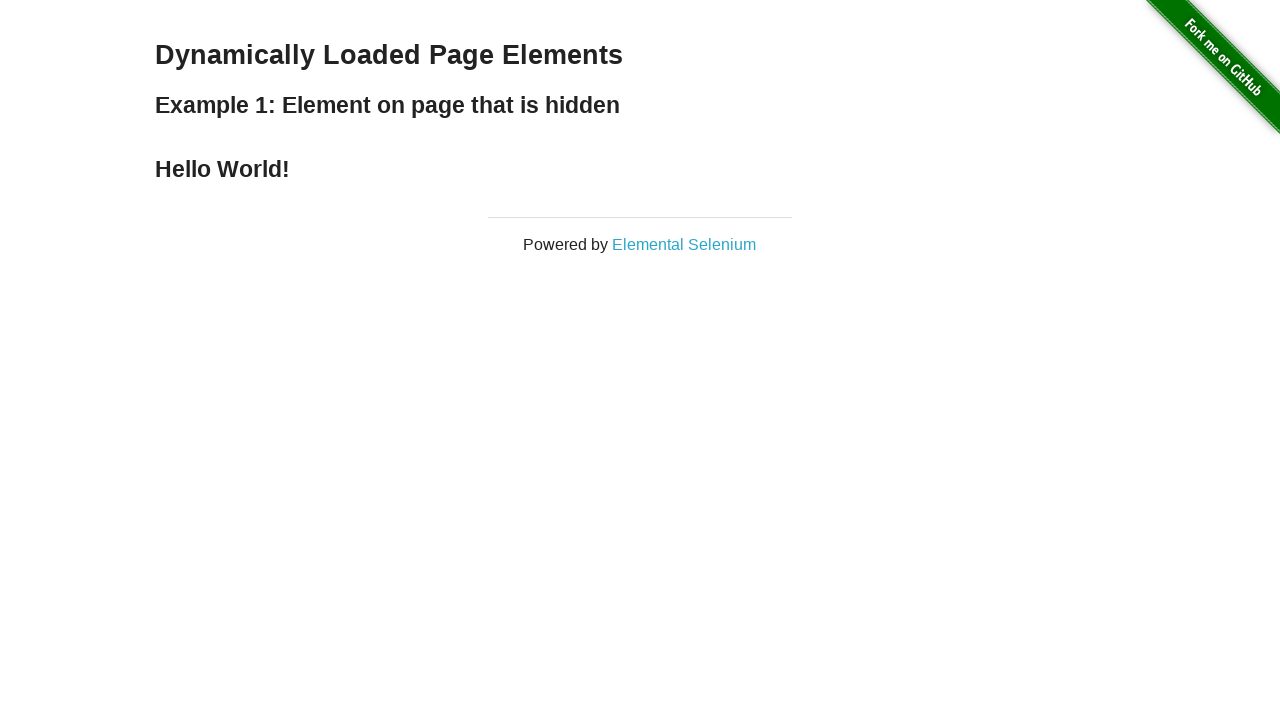

Verified finish element is displayed
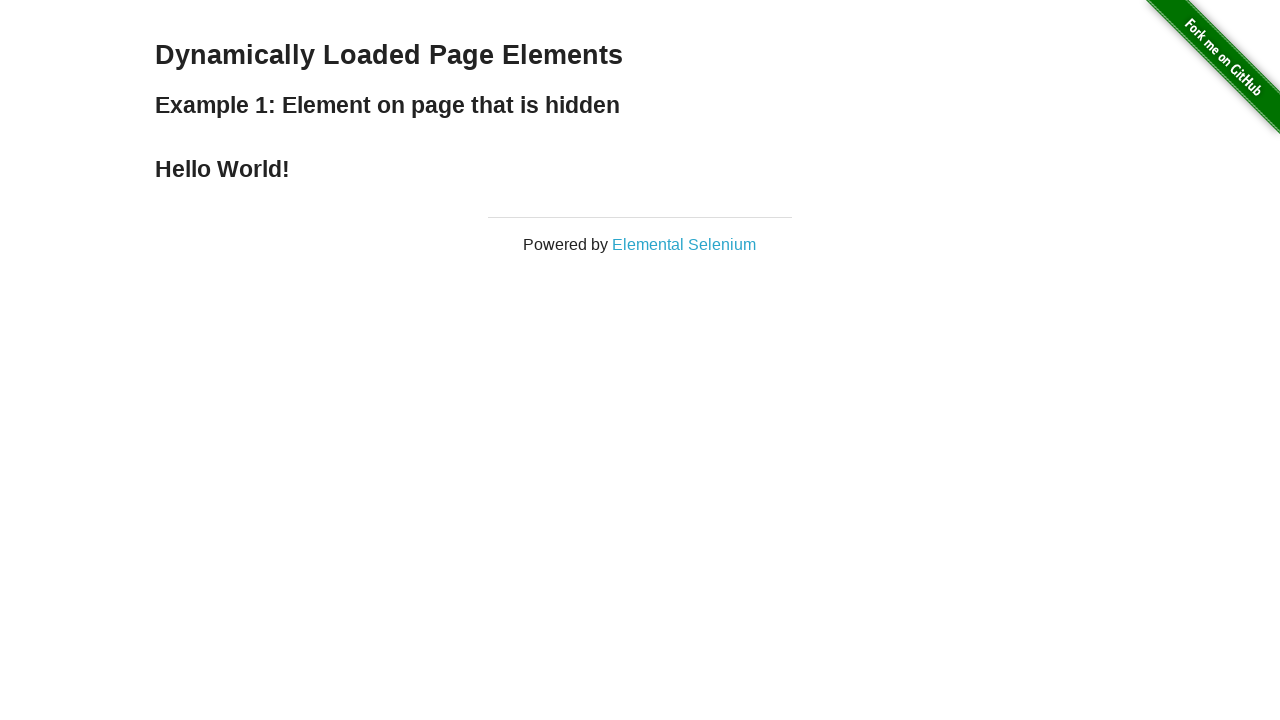

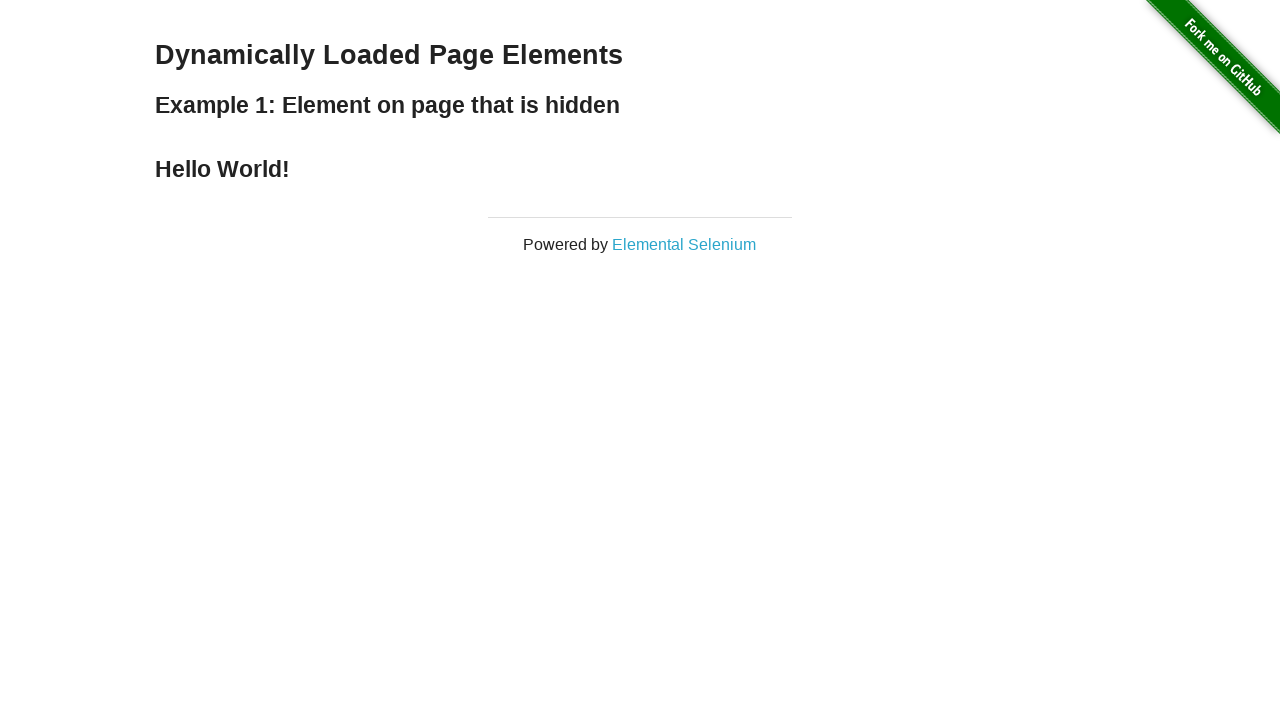